Navigates to WiseQuarter homepage and verifies the page loads successfully

Starting URL: https://www.wisequarter.com

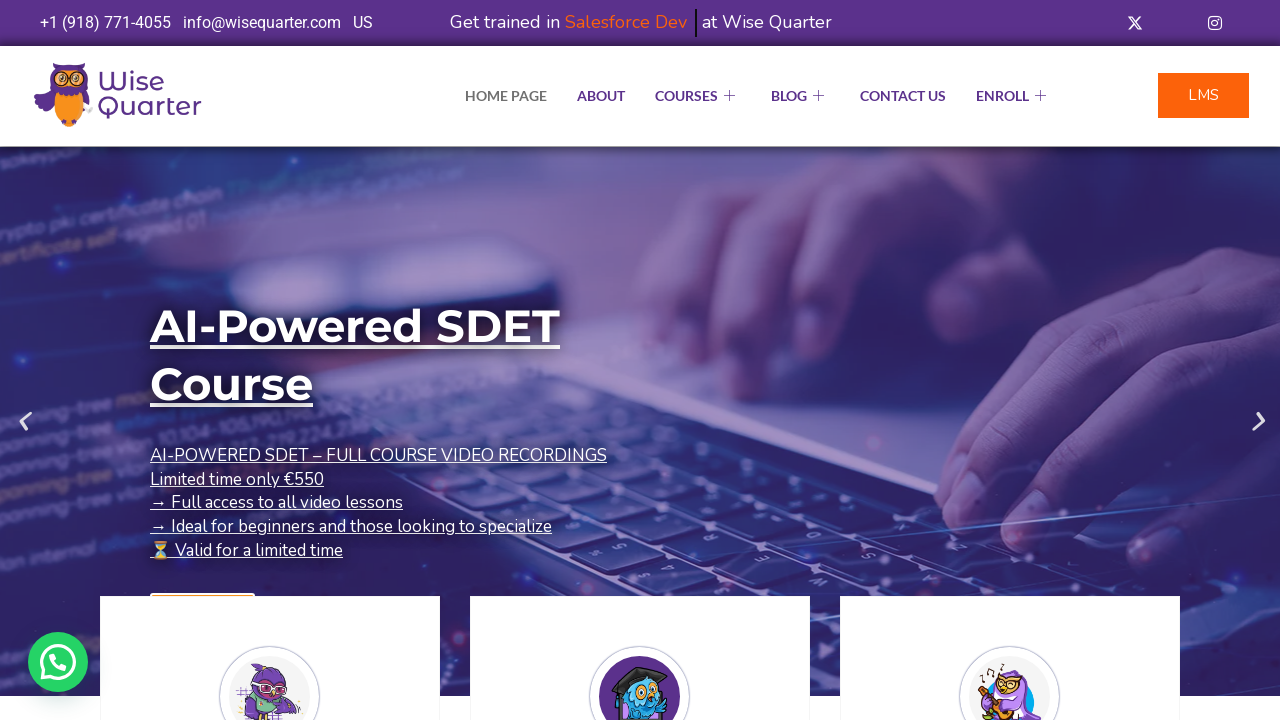

Waited for page DOM content to be loaded
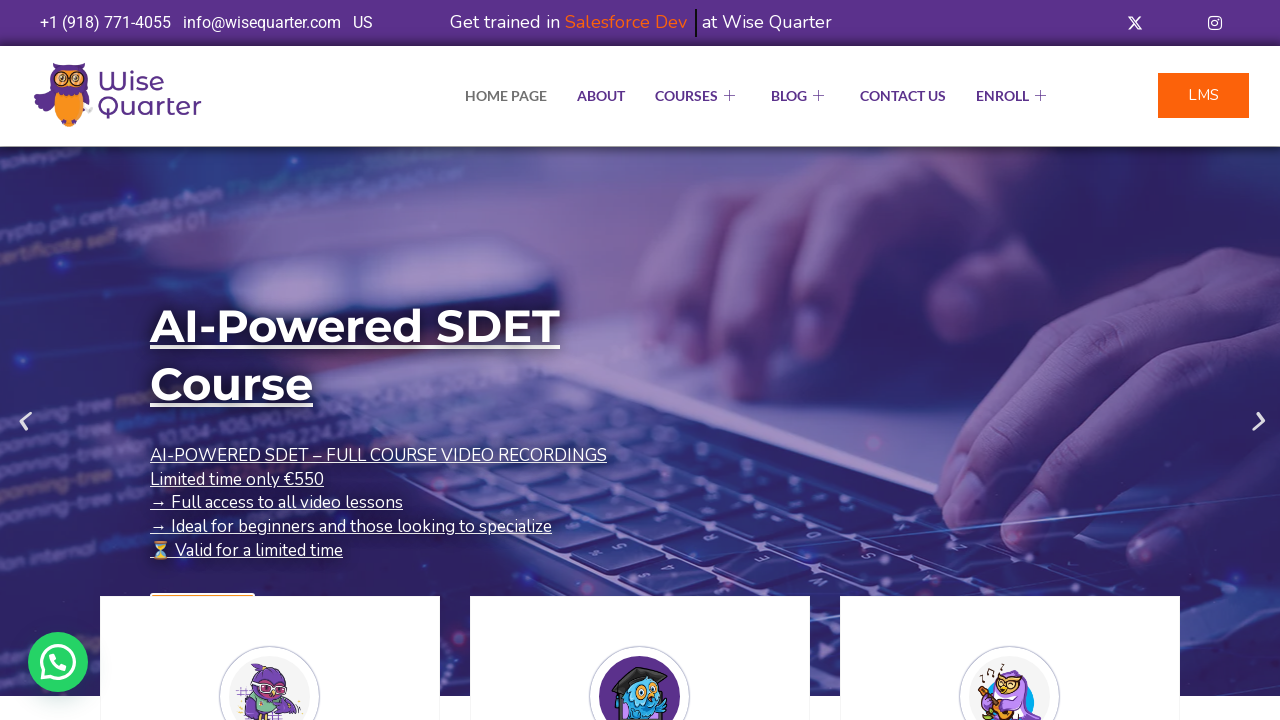

Verified body element is present on WiseQuarter homepage
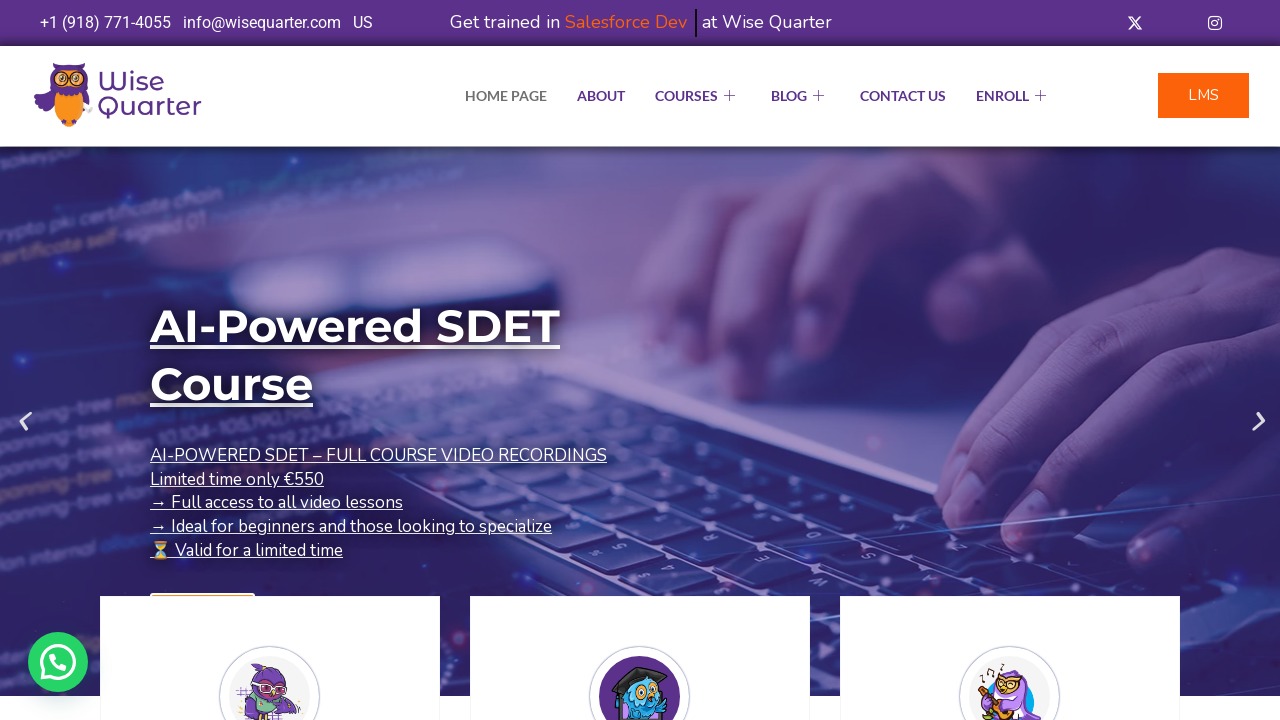

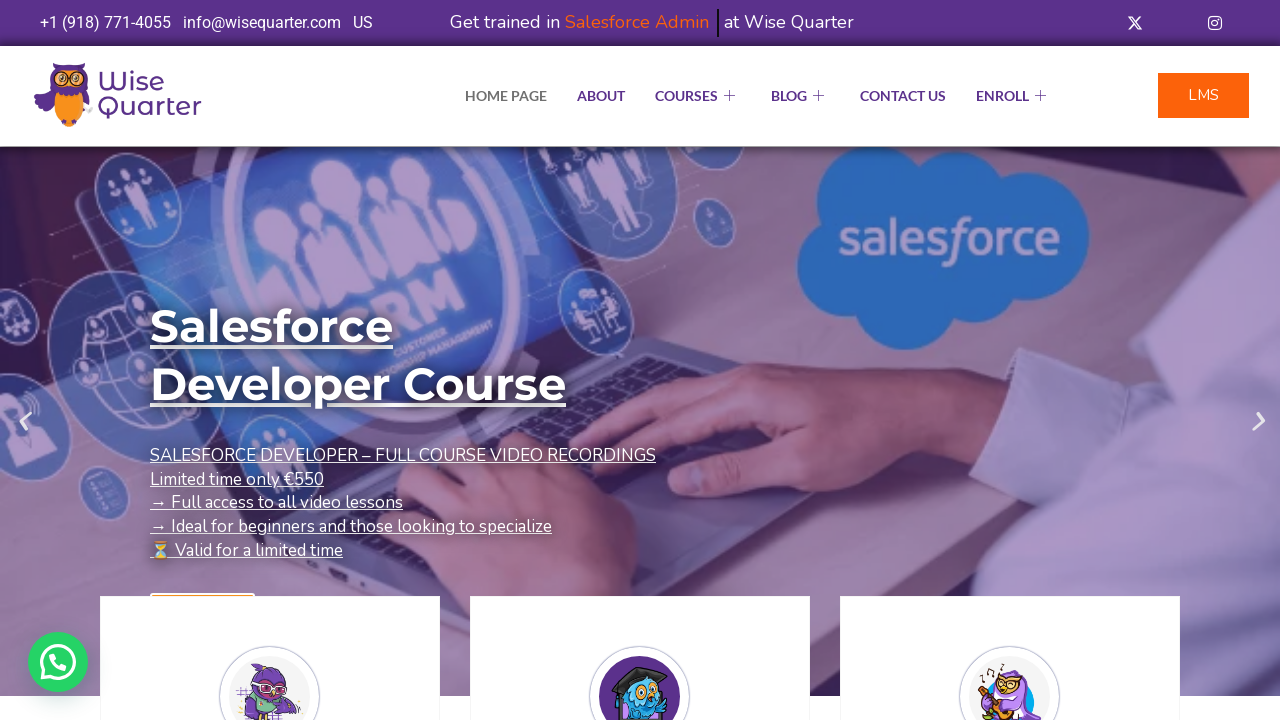